Tests editing a todo item by double-clicking, entering new text, and pressing Enter

Starting URL: https://demo.playwright.dev/todomvc

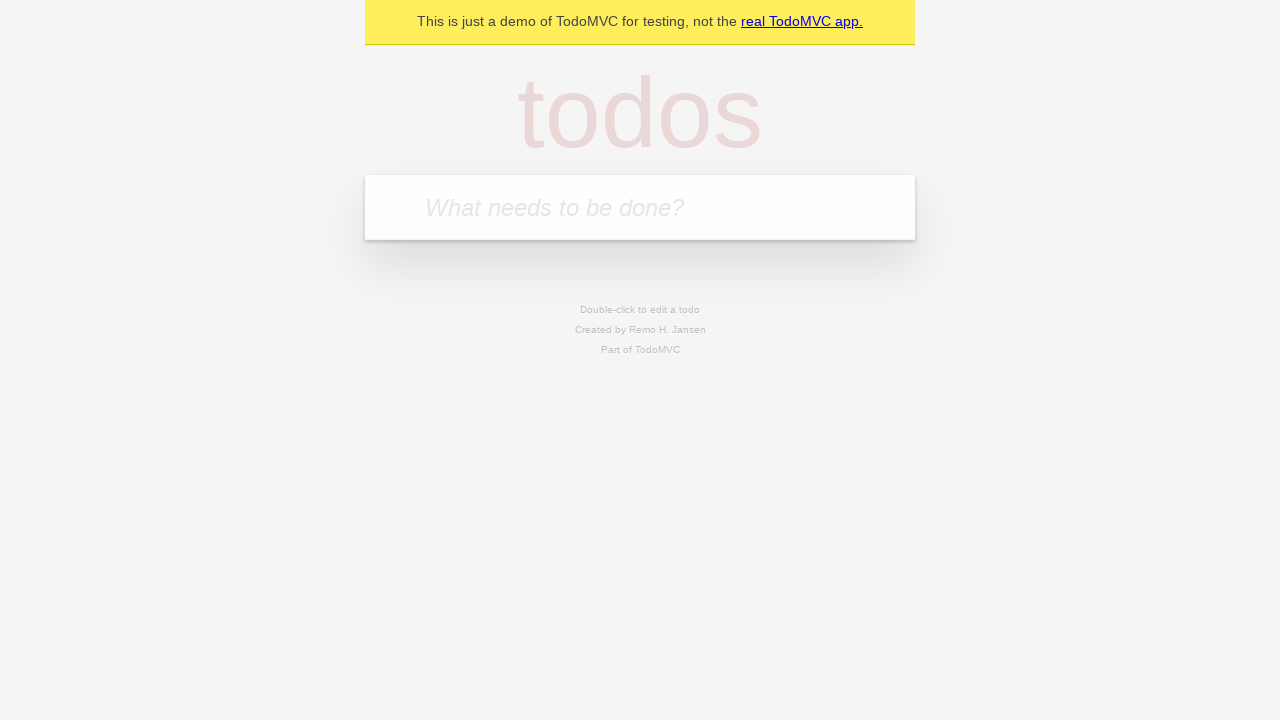

Filled todo input with 'buy some cheese' on internal:attr=[placeholder="What needs to be done?"i]
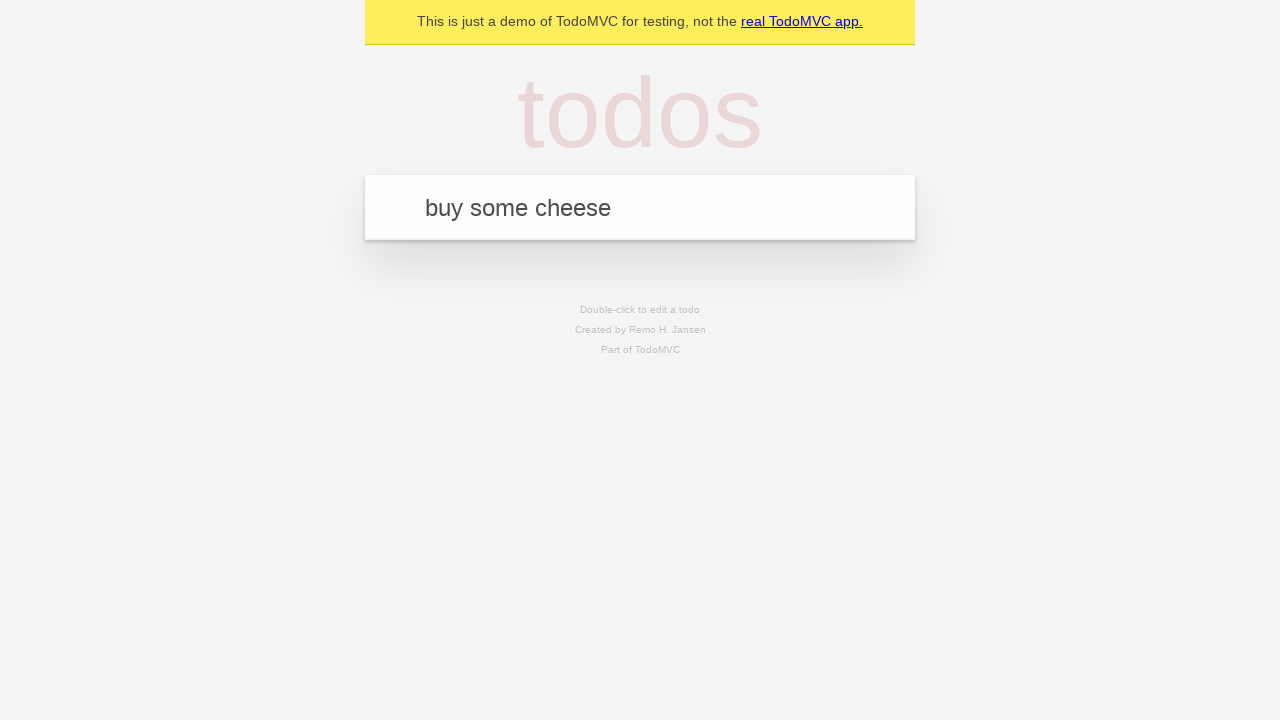

Pressed Enter to add first todo item on internal:attr=[placeholder="What needs to be done?"i]
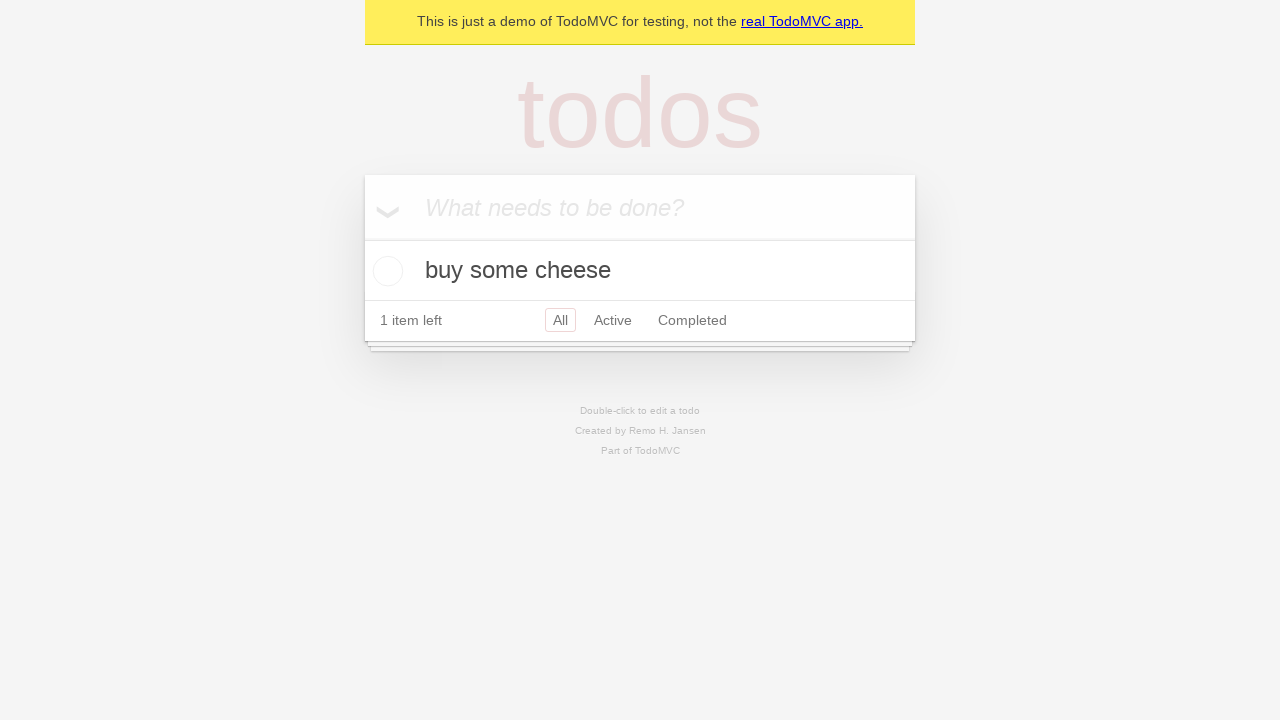

Filled todo input with 'feed the cat' on internal:attr=[placeholder="What needs to be done?"i]
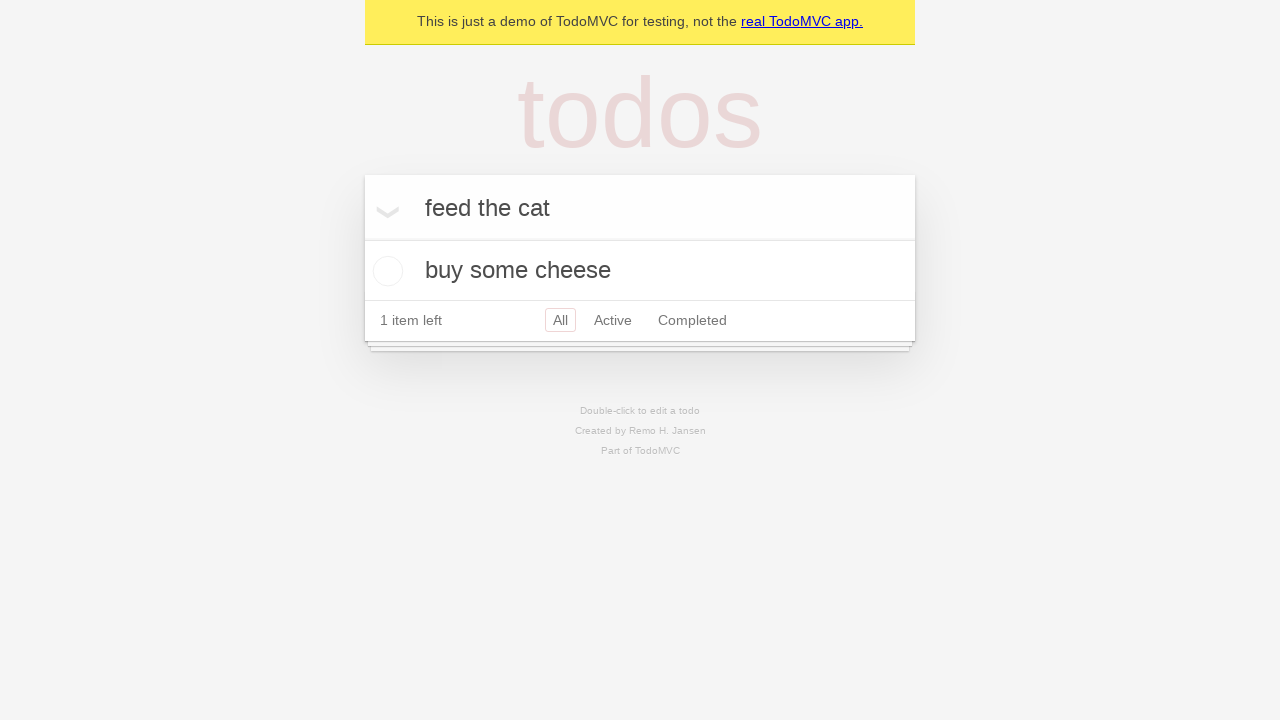

Pressed Enter to add second todo item on internal:attr=[placeholder="What needs to be done?"i]
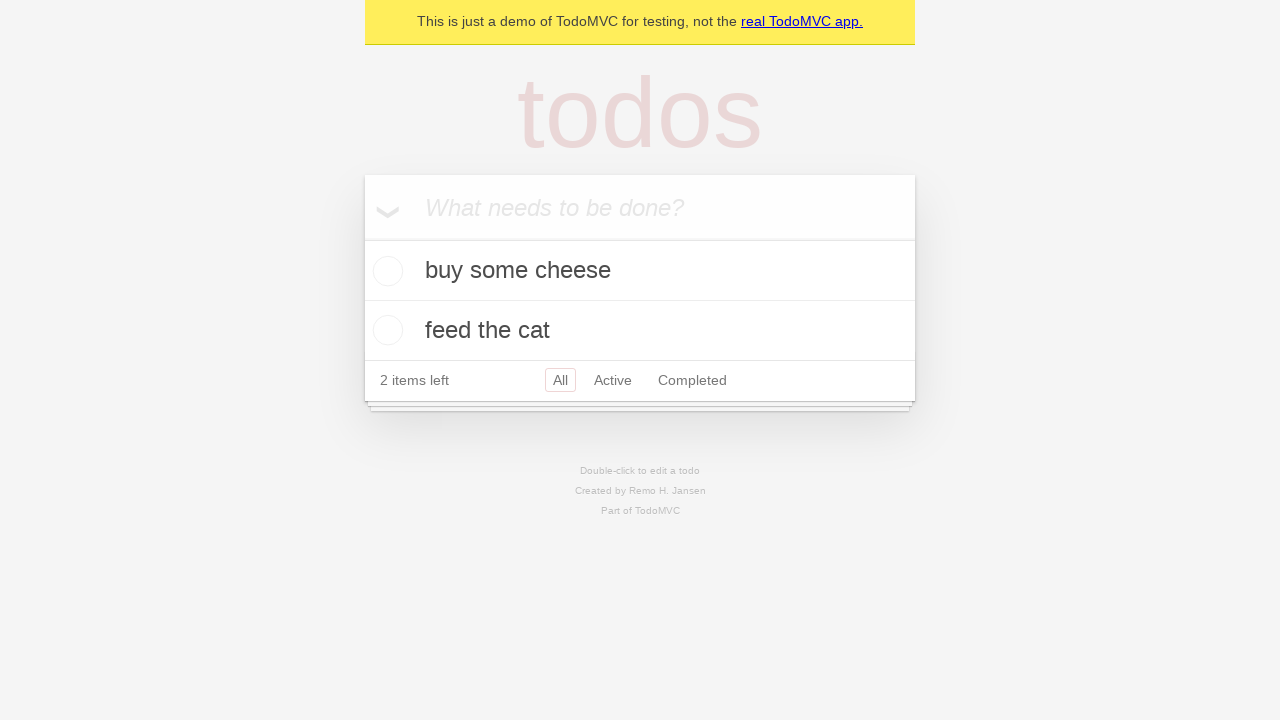

Filled todo input with 'book a doctors appointment' on internal:attr=[placeholder="What needs to be done?"i]
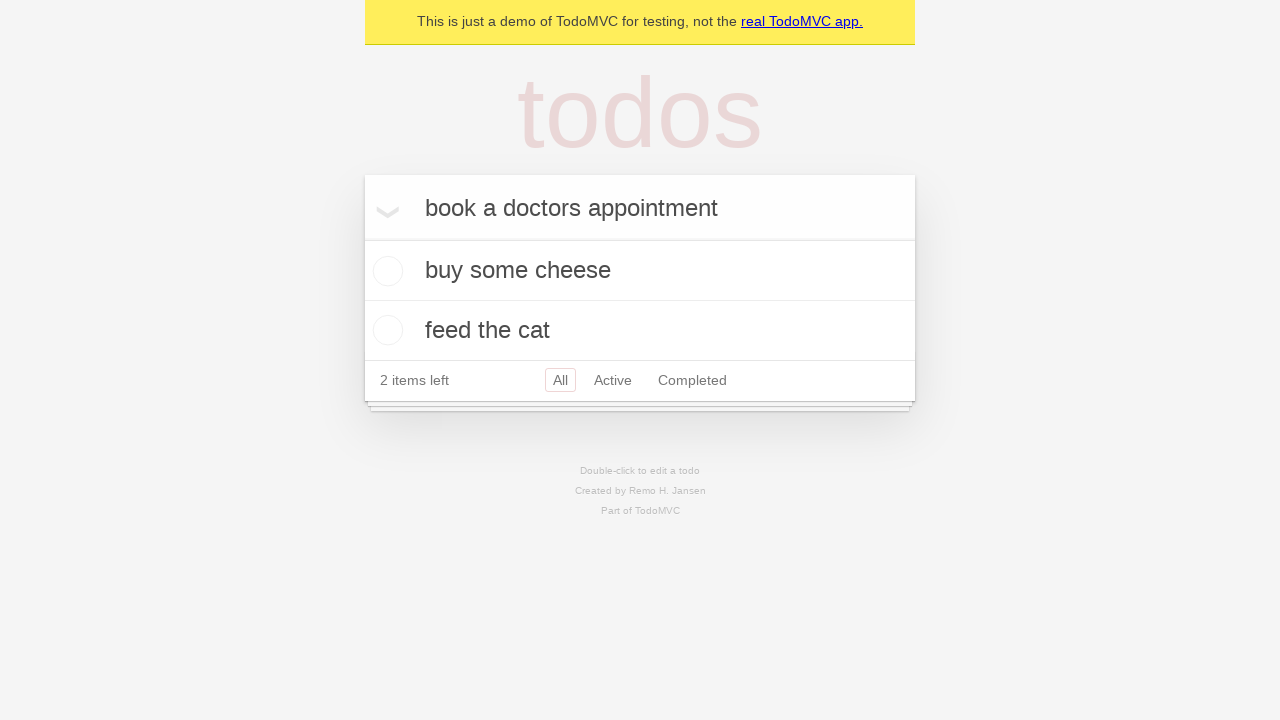

Pressed Enter to add third todo item on internal:attr=[placeholder="What needs to be done?"i]
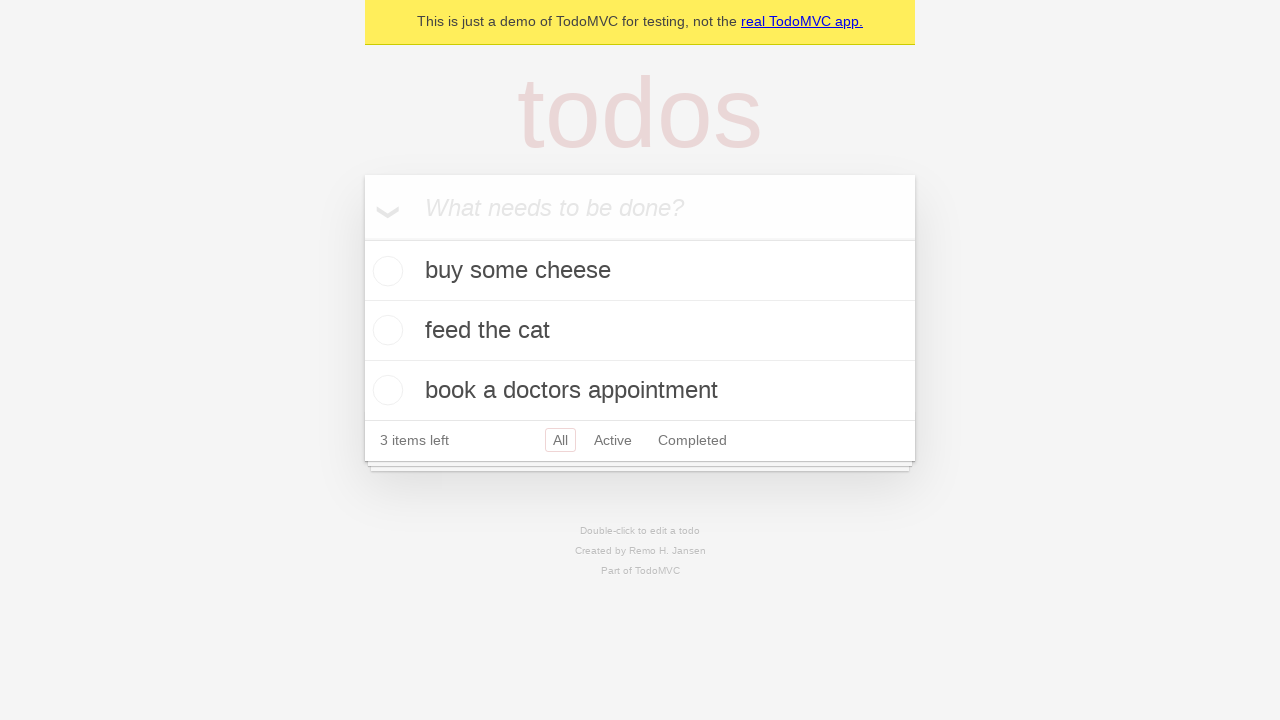

Double-clicked on second todo item to enter edit mode at (640, 331) on internal:testid=[data-testid="todo-item"s] >> nth=1
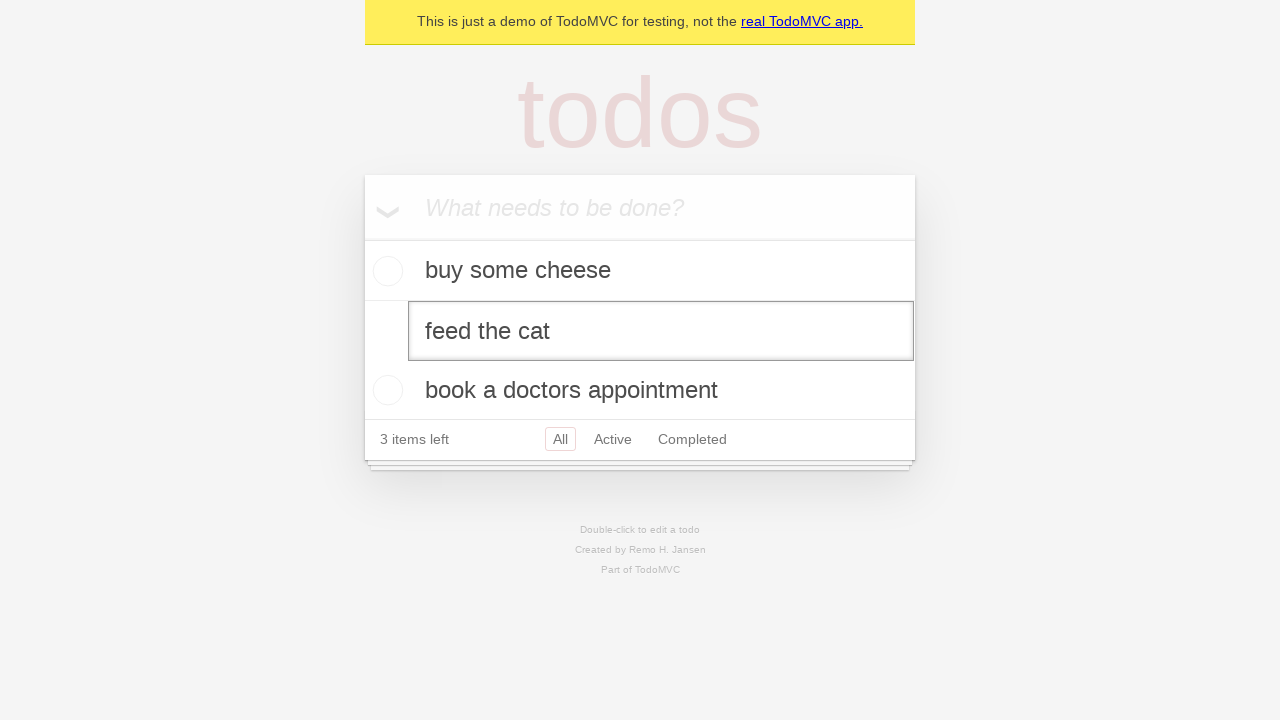

Filled edit textbox with 'buy some sausages' on internal:testid=[data-testid="todo-item"s] >> nth=1 >> internal:role=textbox[nam
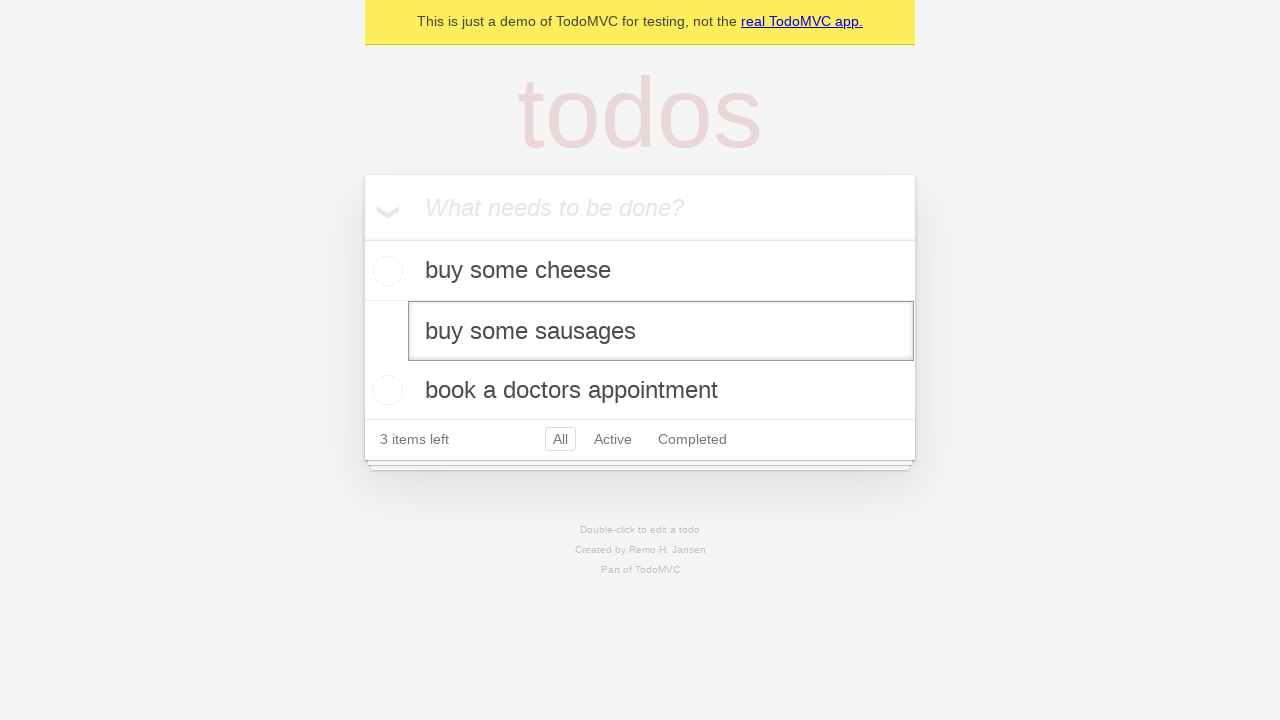

Pressed Enter to confirm todo item edit on internal:testid=[data-testid="todo-item"s] >> nth=1 >> internal:role=textbox[nam
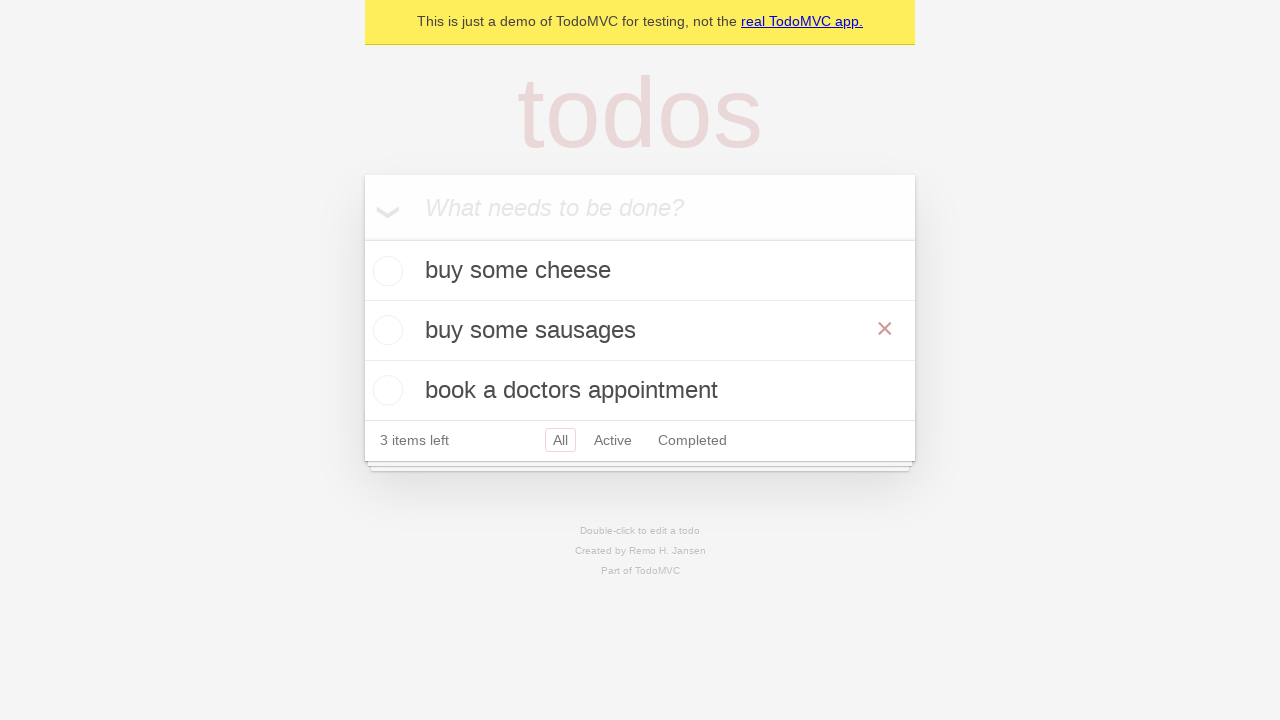

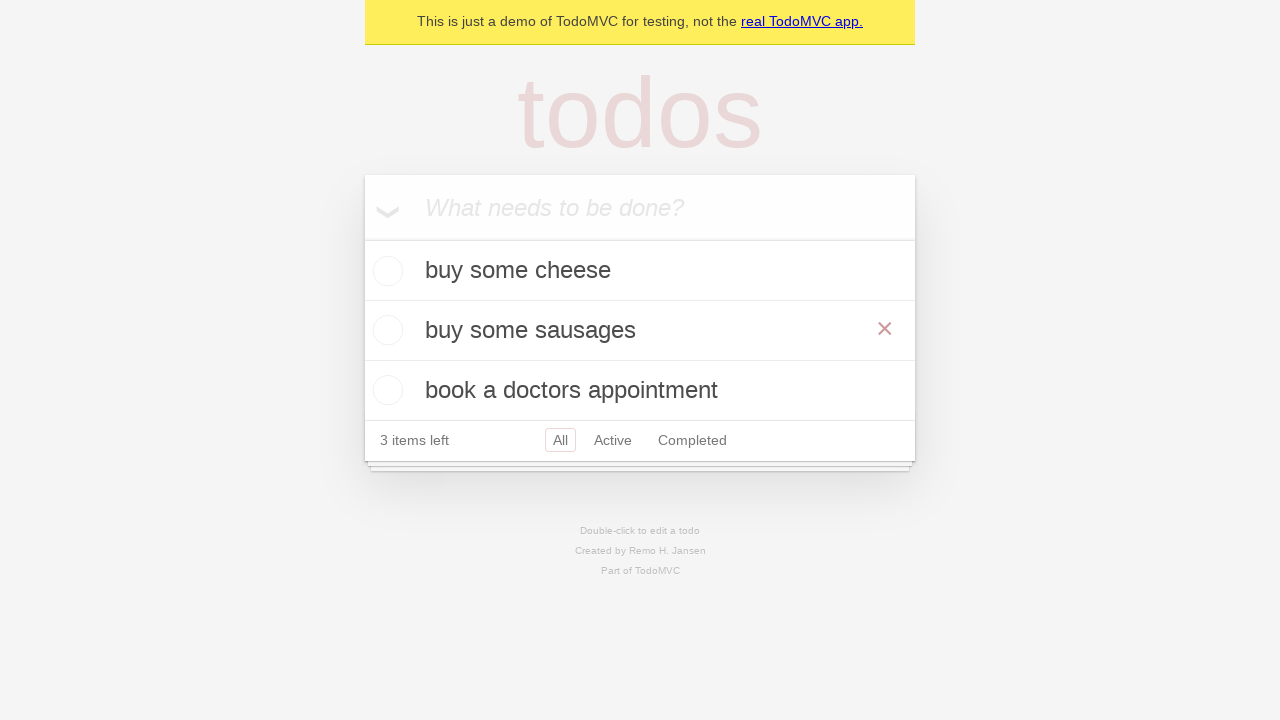